Tests handling of a JavaScript confirm alert by clicking the button to trigger it and dismissing the alert

Starting URL: https://the-internet.herokuapp.com/javascript_alerts

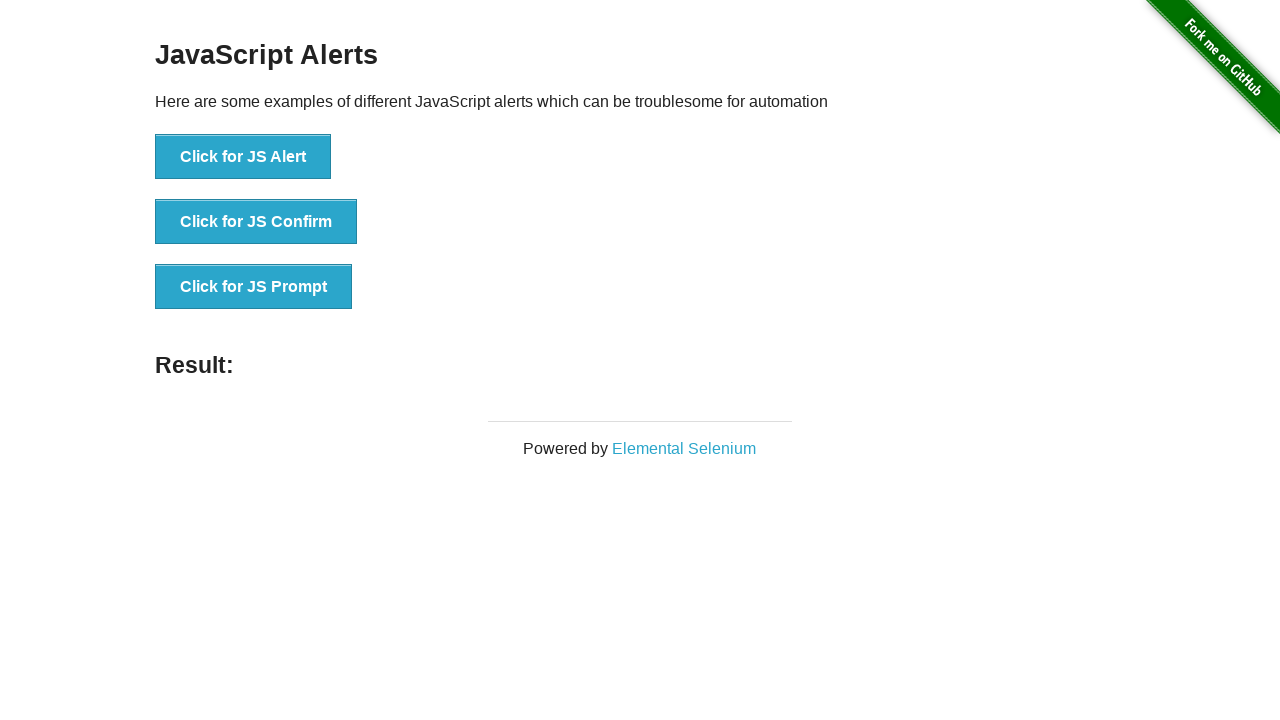

Clicked button to trigger confirm alert at (256, 222) on li:nth-of-type(2) > button
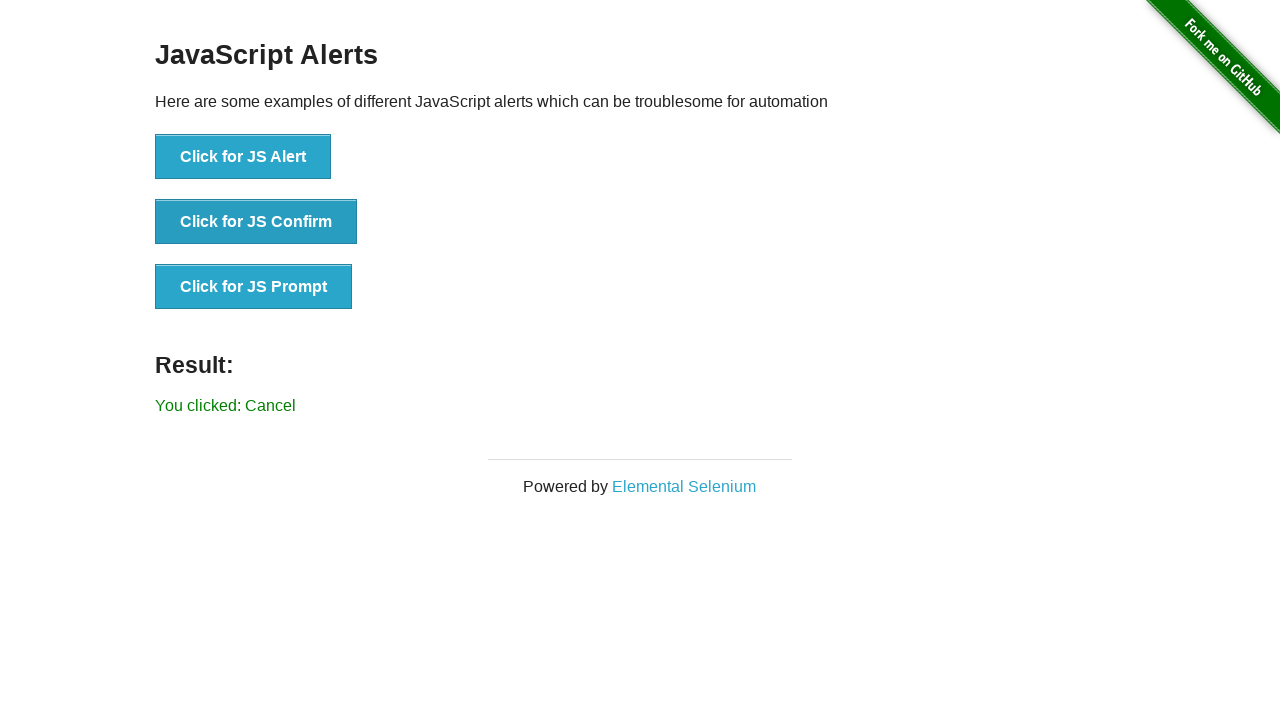

Set up dialog handler to dismiss confirm alert
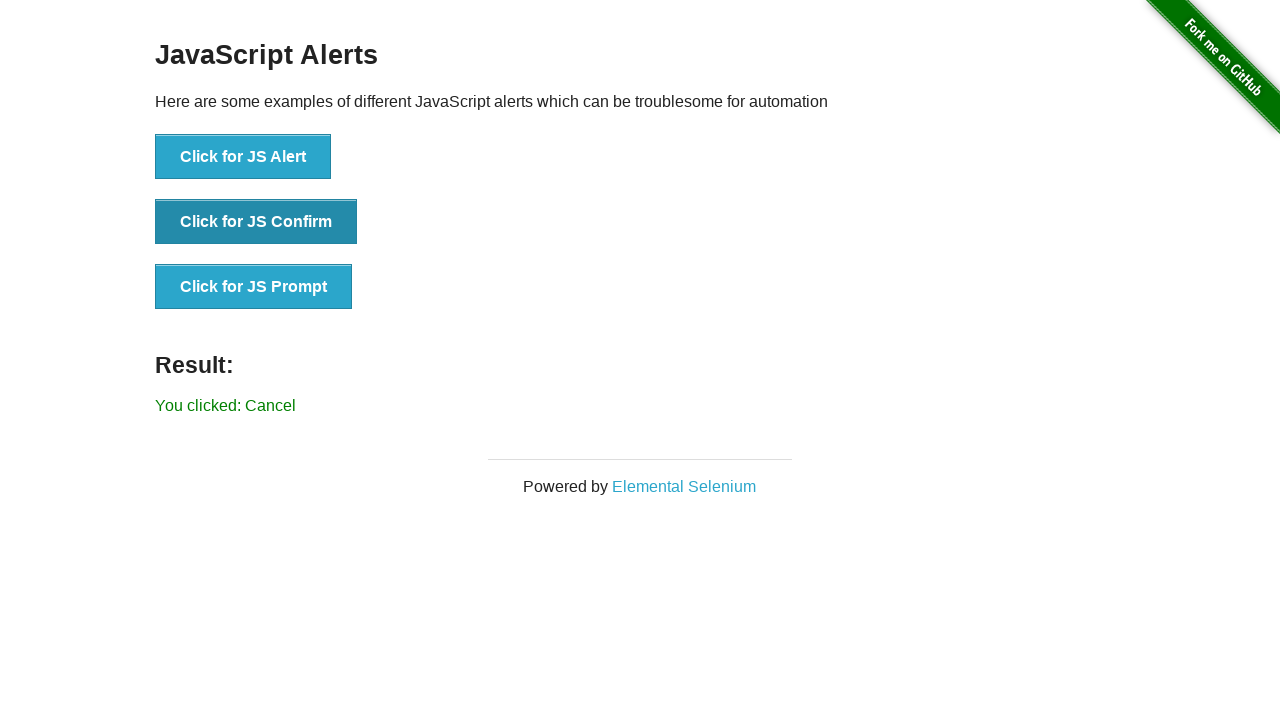

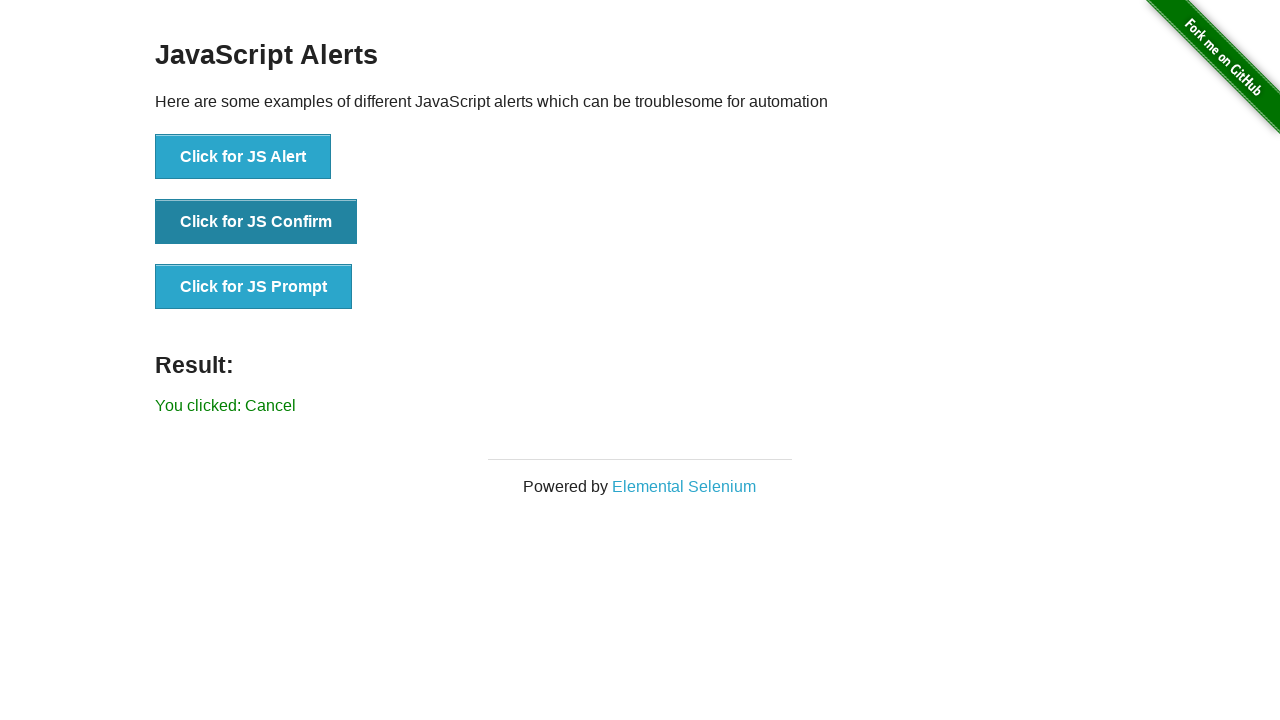